Tests drag and drop functionality by switching to an iframe and dragging an element by an offset

Starting URL: https://jqueryui.com/draggable/

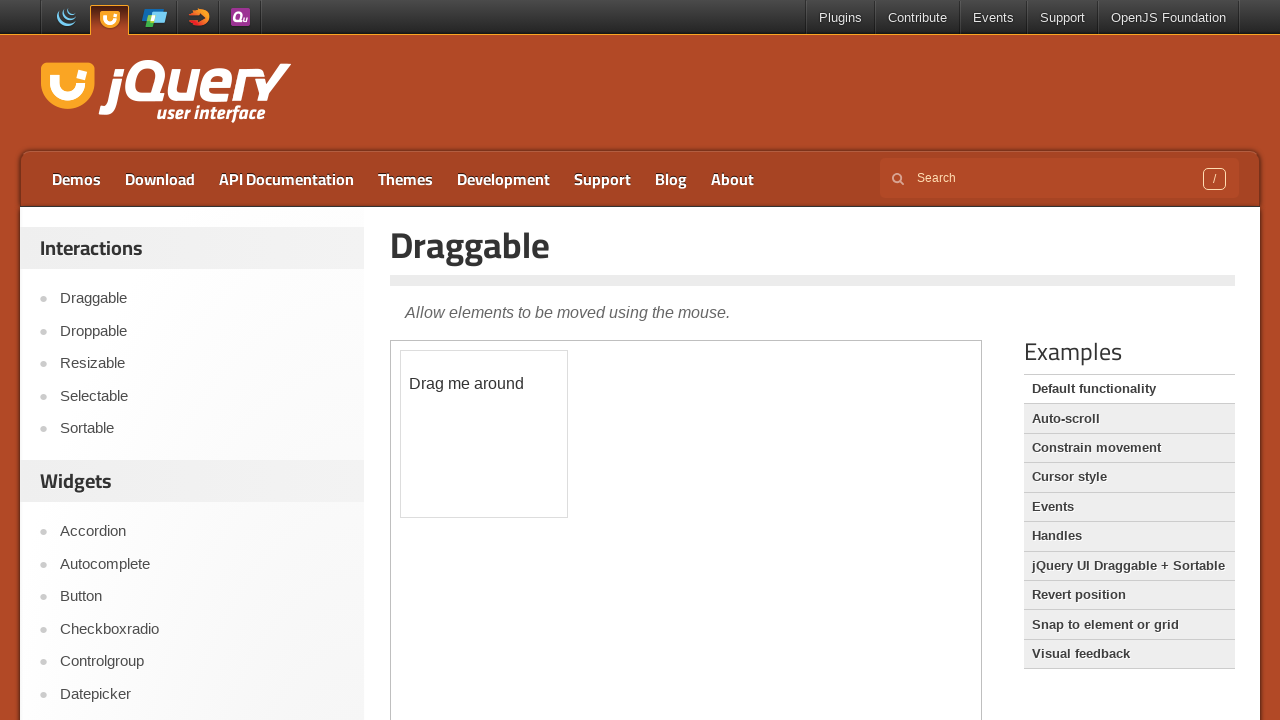

Located the demo iframe
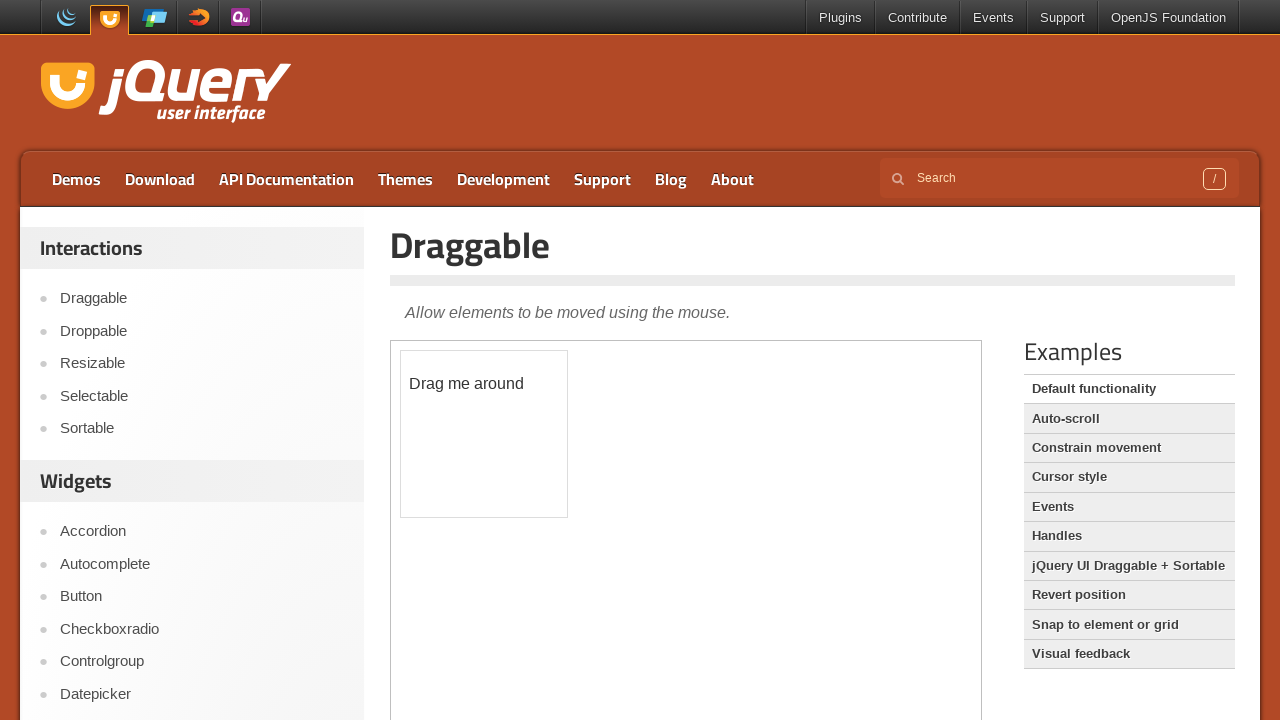

Located the draggable element with id 'draggable'
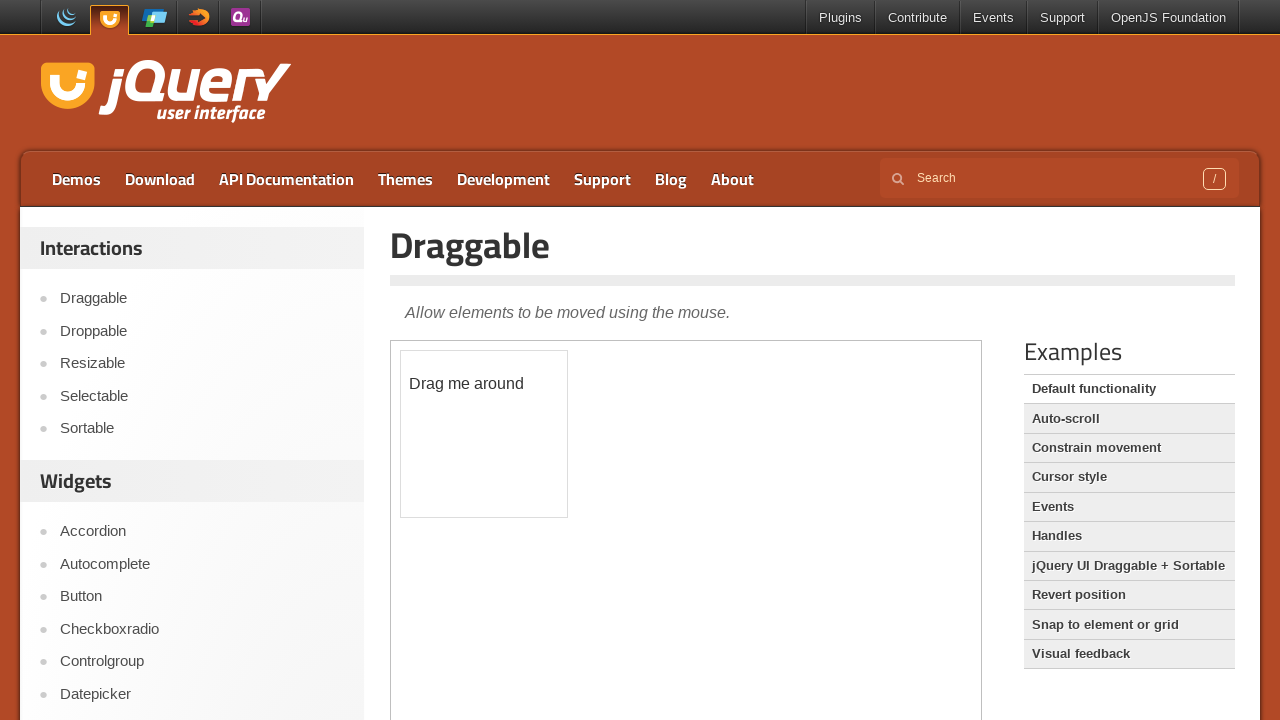

Retrieved bounding box of draggable element
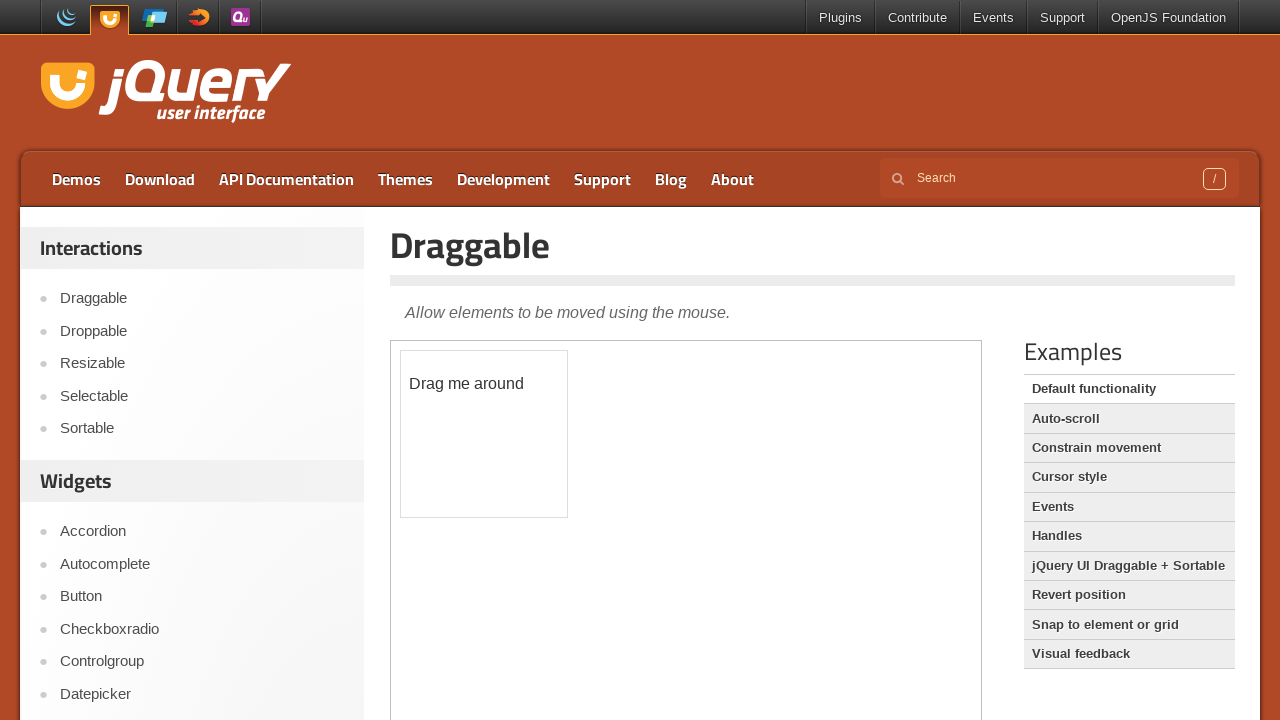

Moved mouse to center of draggable element at (484, 434)
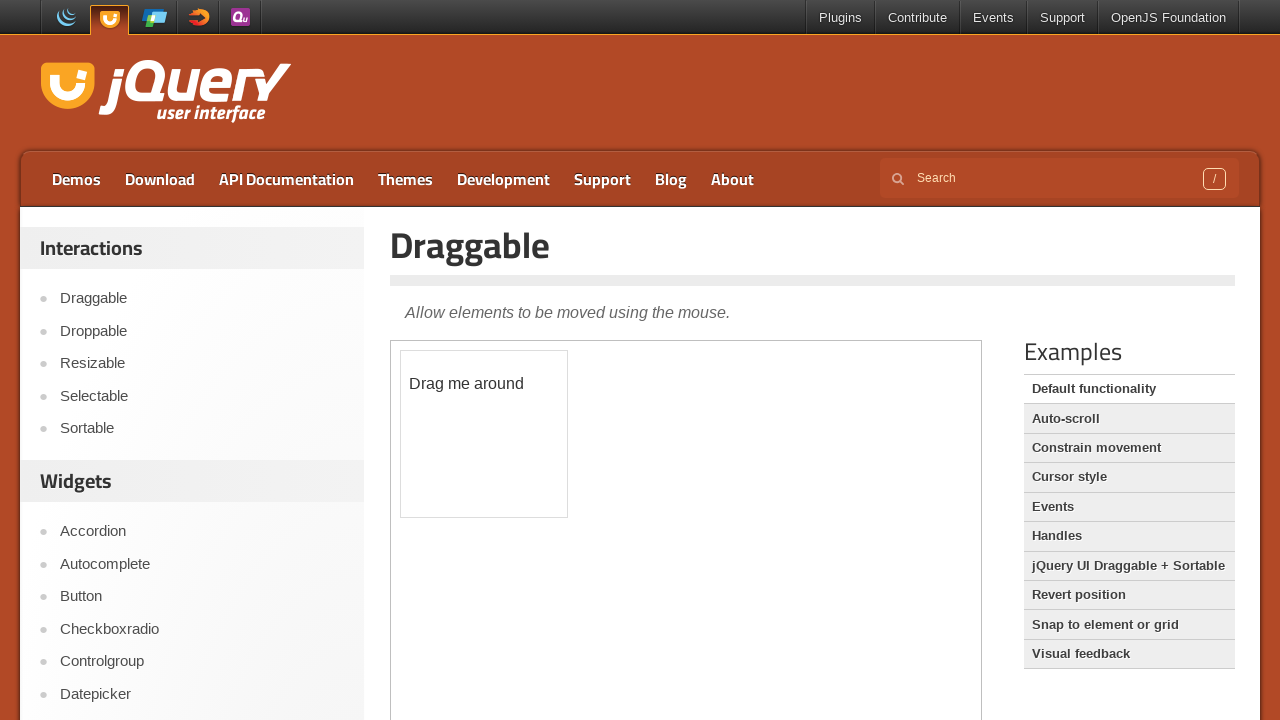

Pressed mouse button down to start drag at (484, 434)
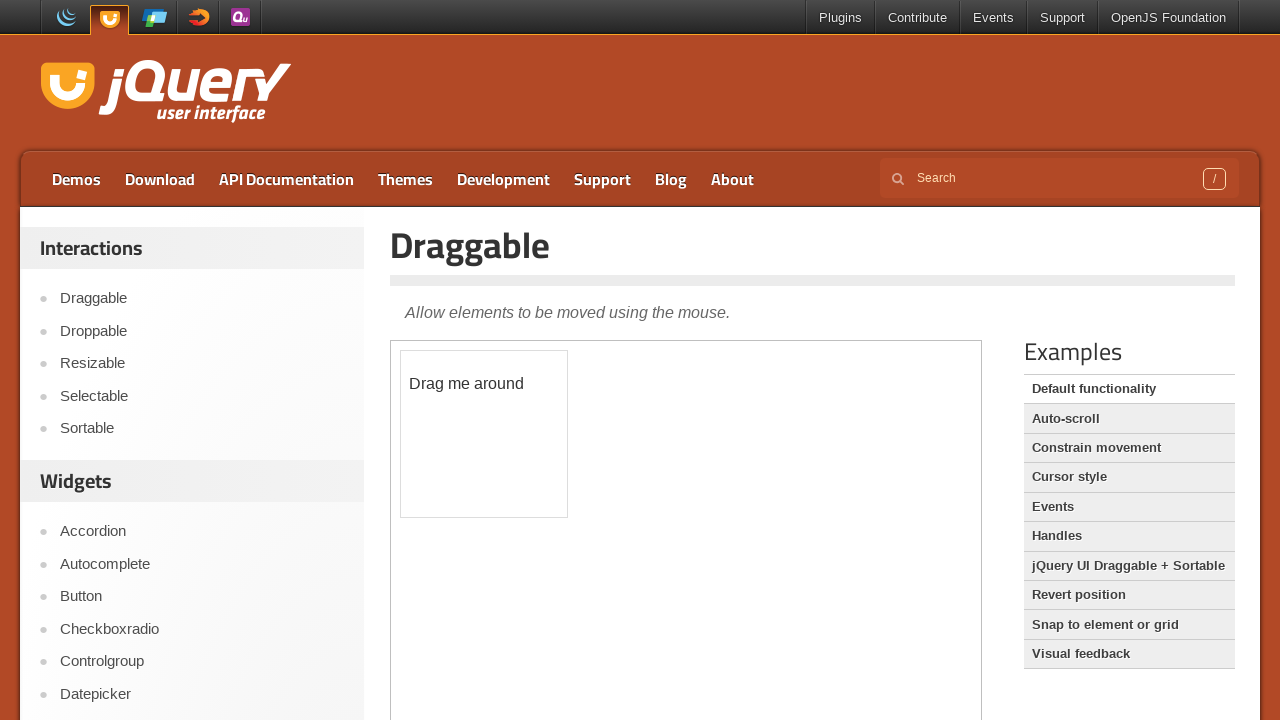

Dragged element 50px right and 30px down at (534, 464)
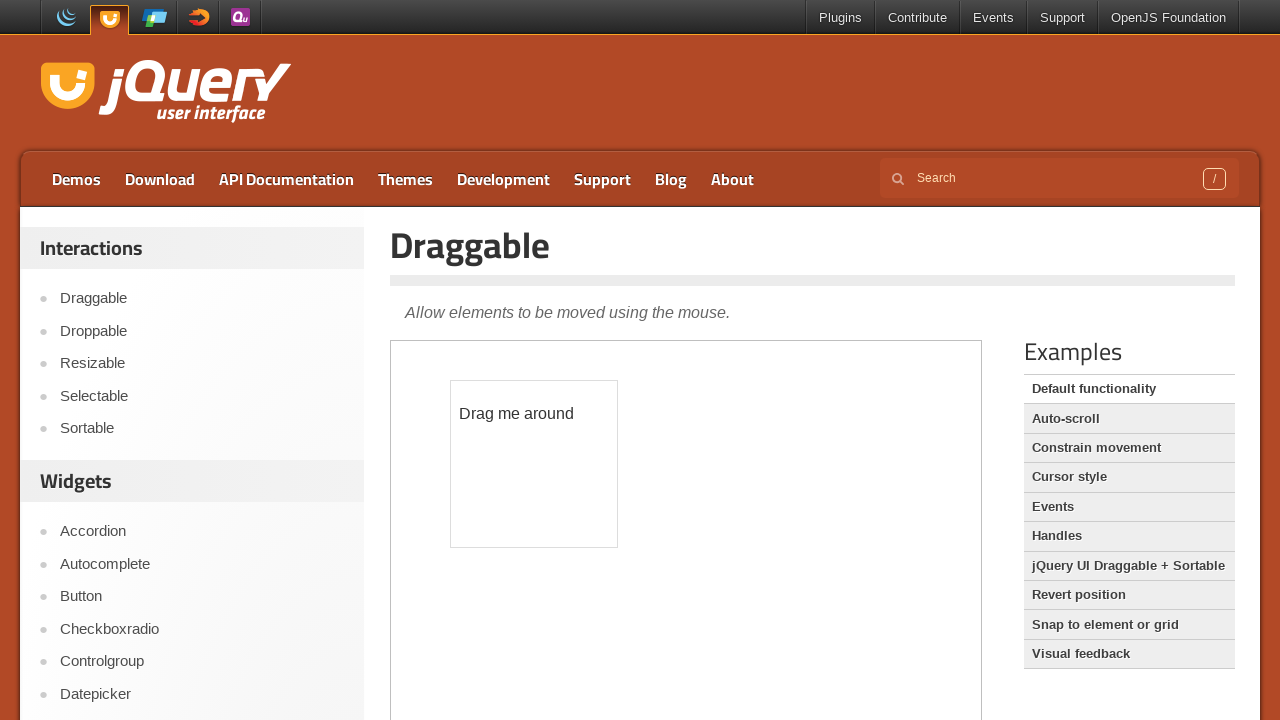

Released mouse button to complete drag and drop at (534, 464)
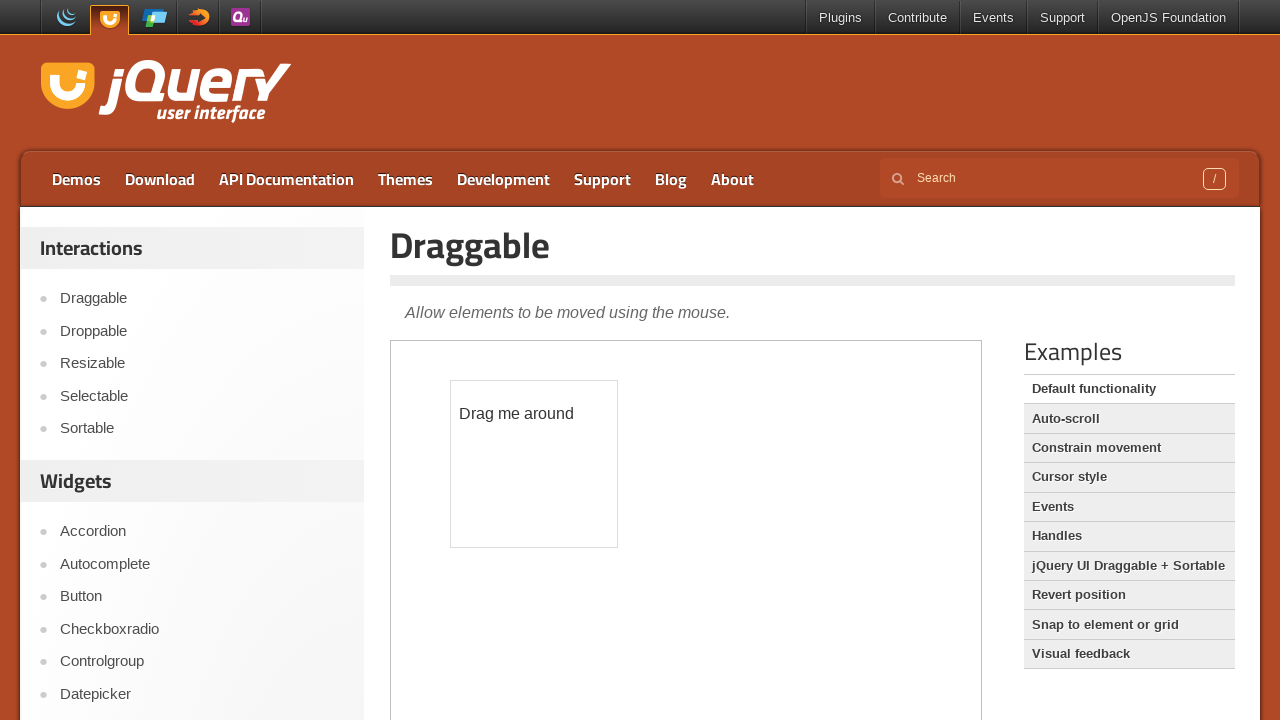

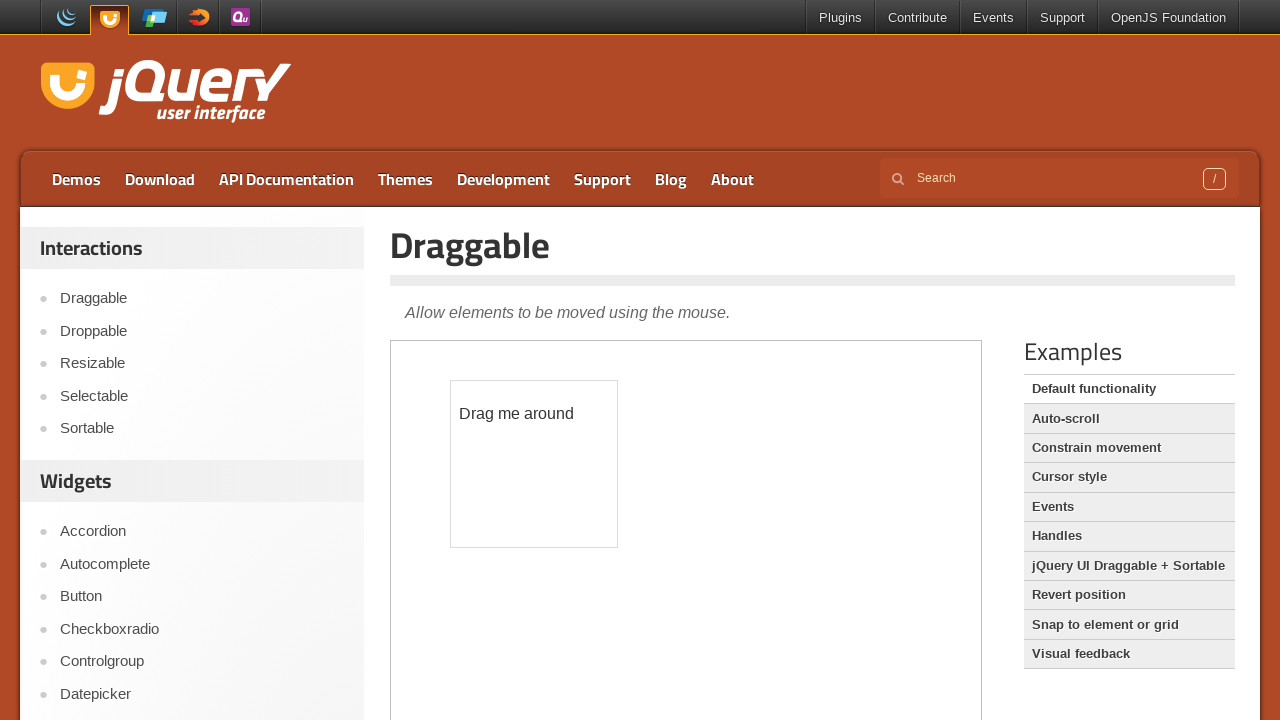